Tests iframe handling by switching between single and nested iframes, clicking navigation elements and filling text fields within different frame contexts

Starting URL: https://www.globalsqa.com/demo-site/frames-and-windows/#iFrame

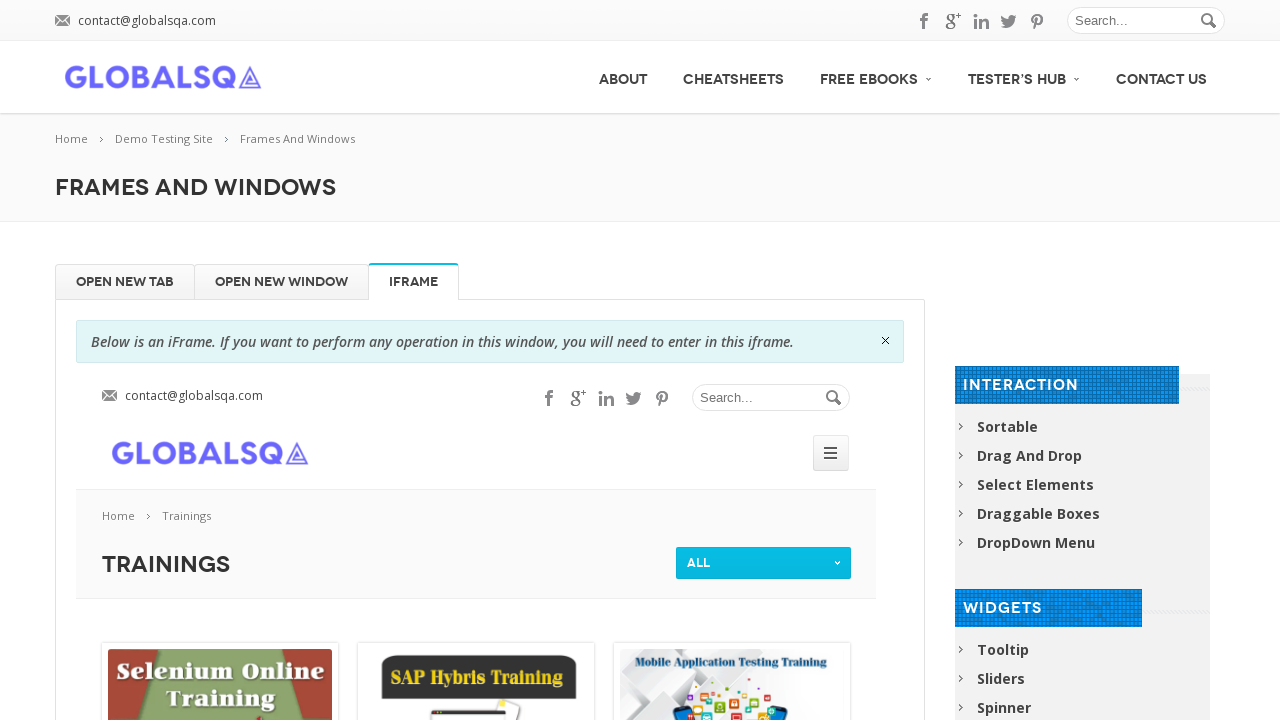

Waited 2 seconds for iframe to load
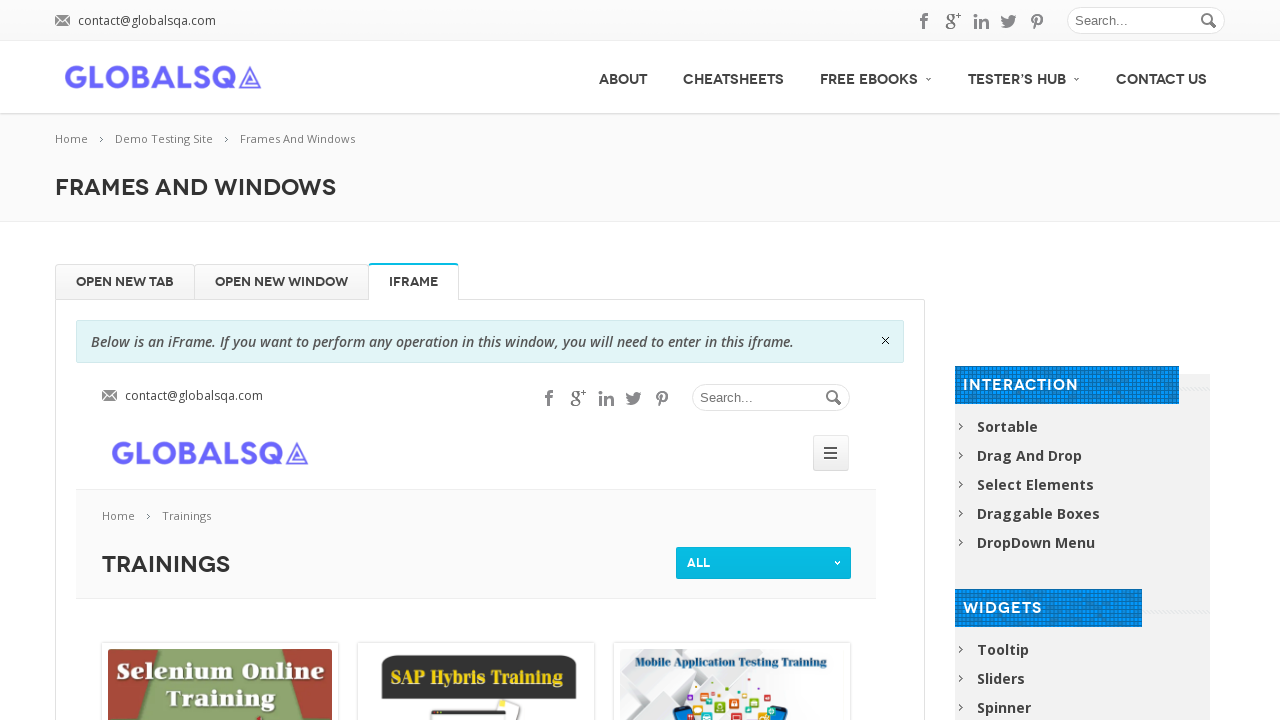

Switched to 'globalSqa' iframe
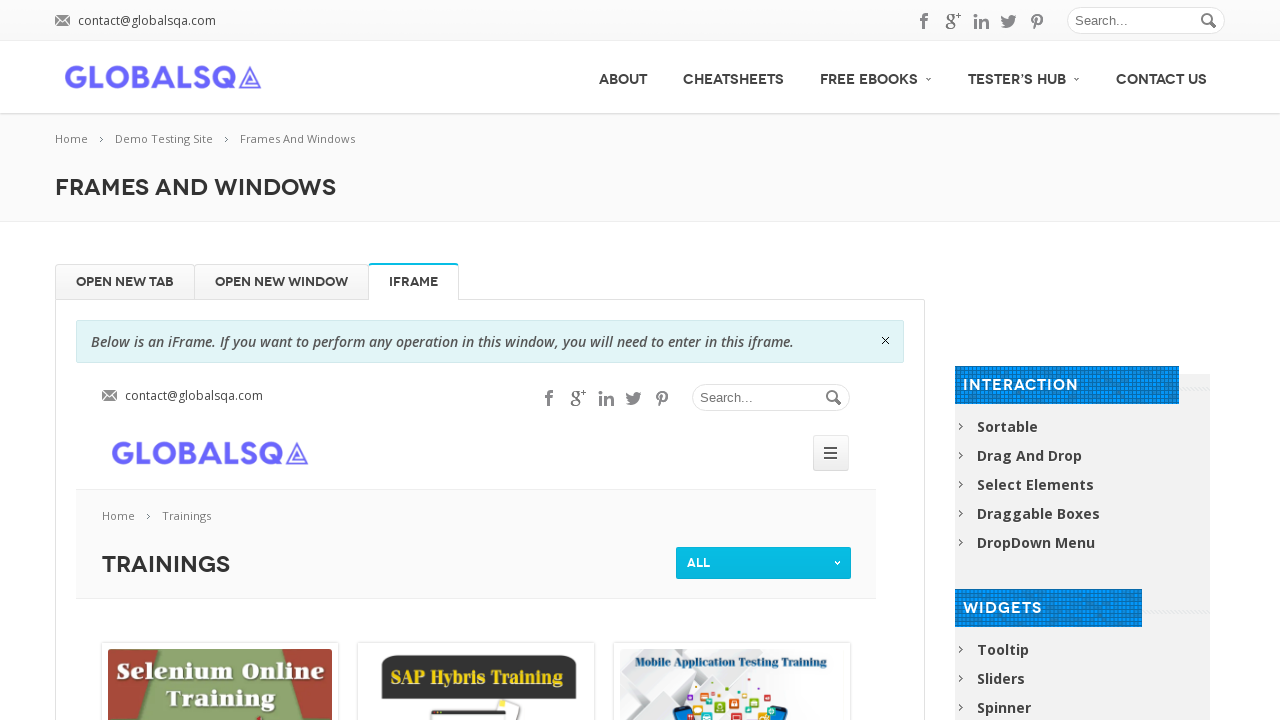

Clicked Home link within iframe at (129, 516) on xpath=//span[contains(text(),'Home')]
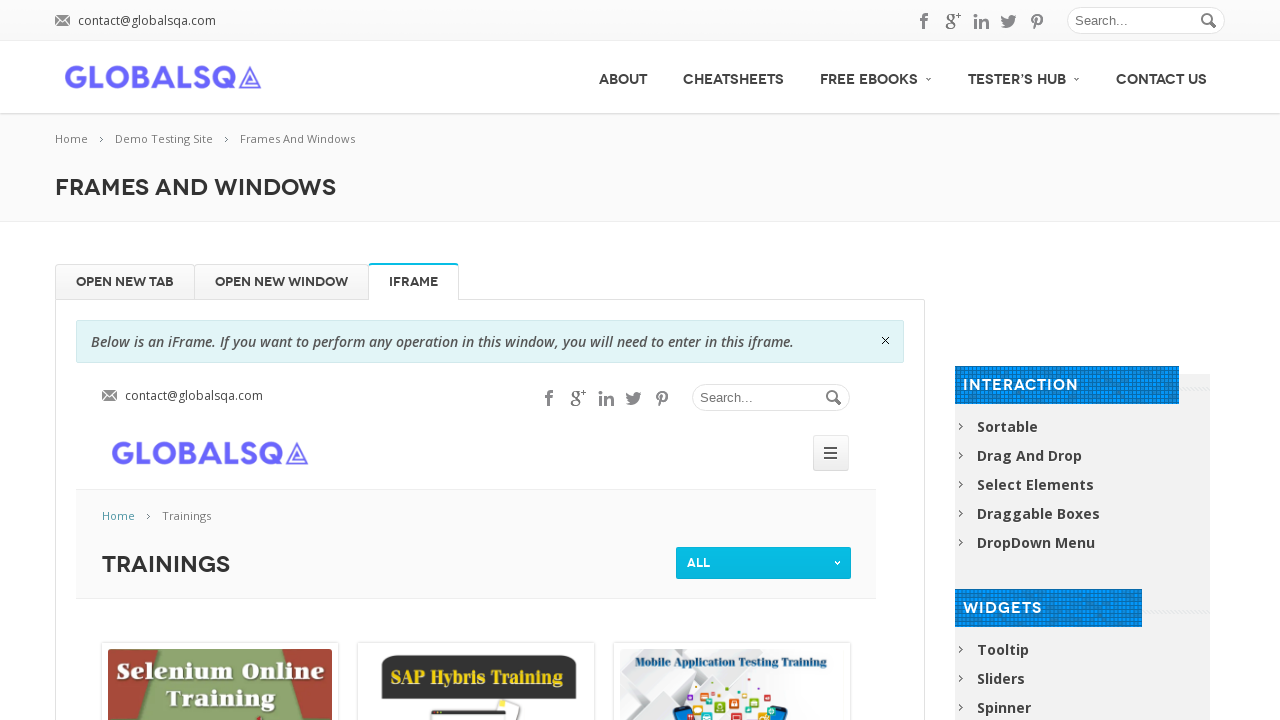

Waited 3 seconds for page transition
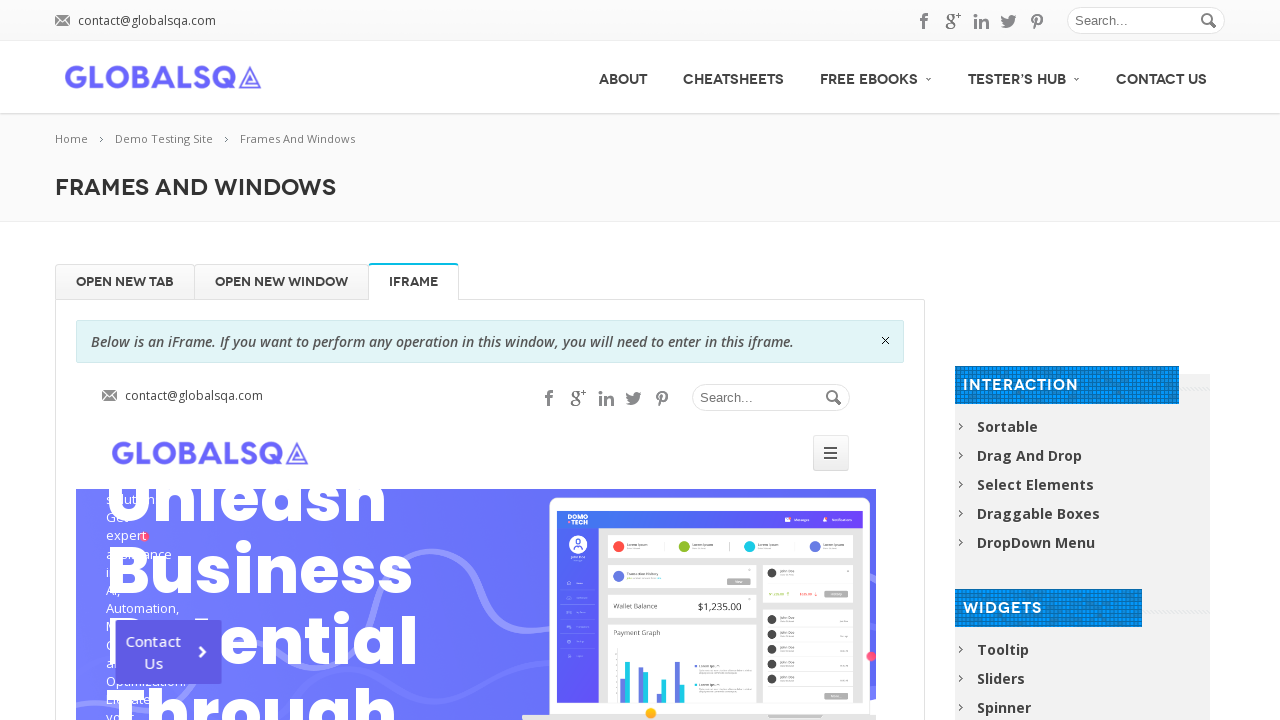

Navigated to automation testing frames demo page
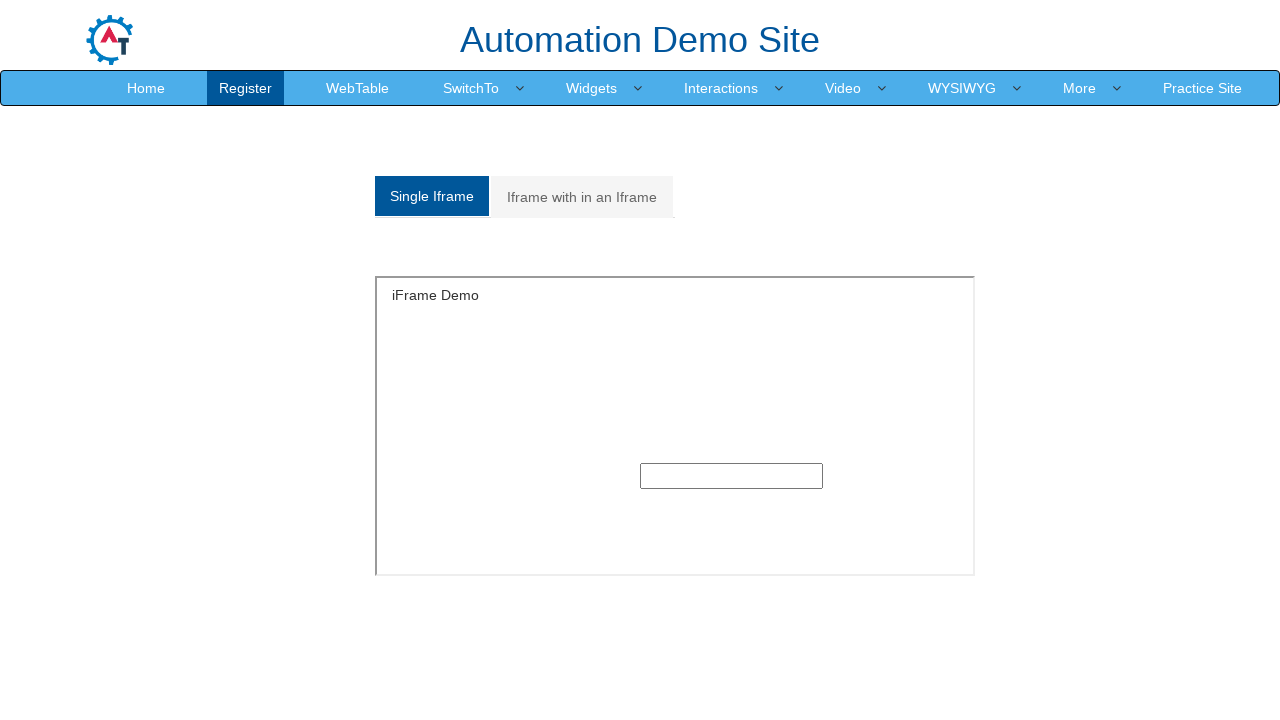

Waited 2 seconds for single frame to load
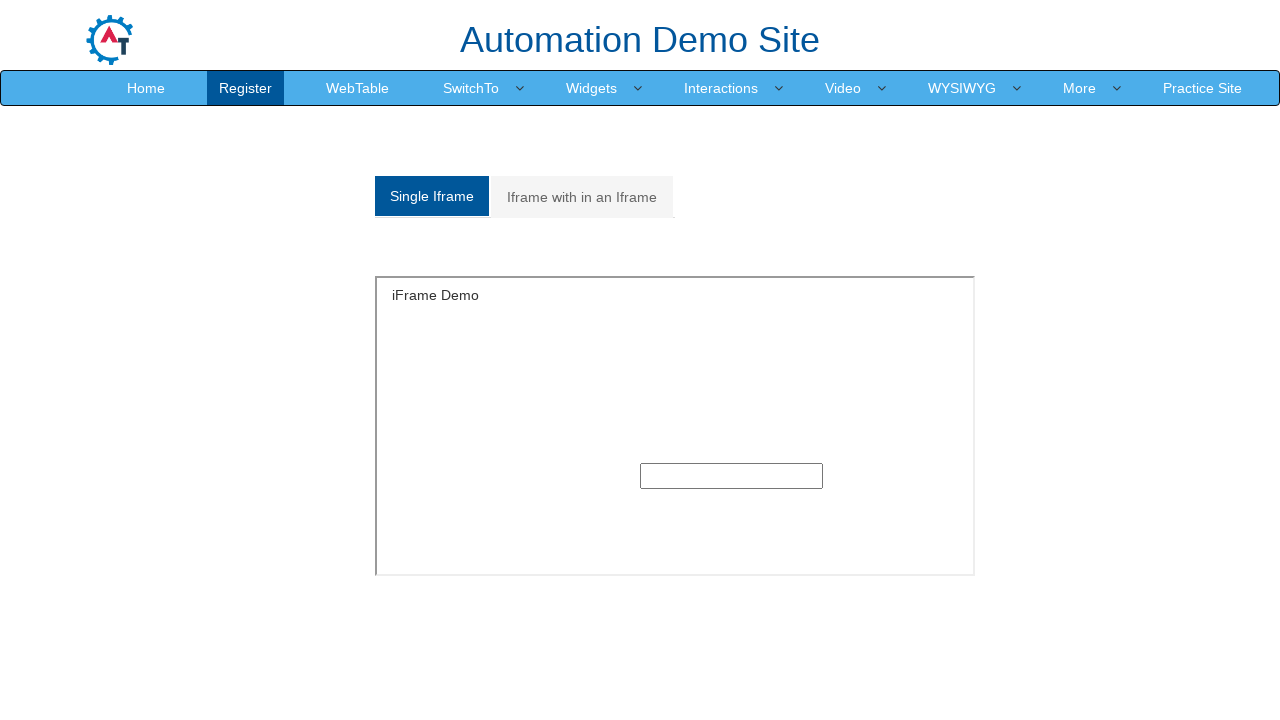

Located single frame with id 'singleframe'
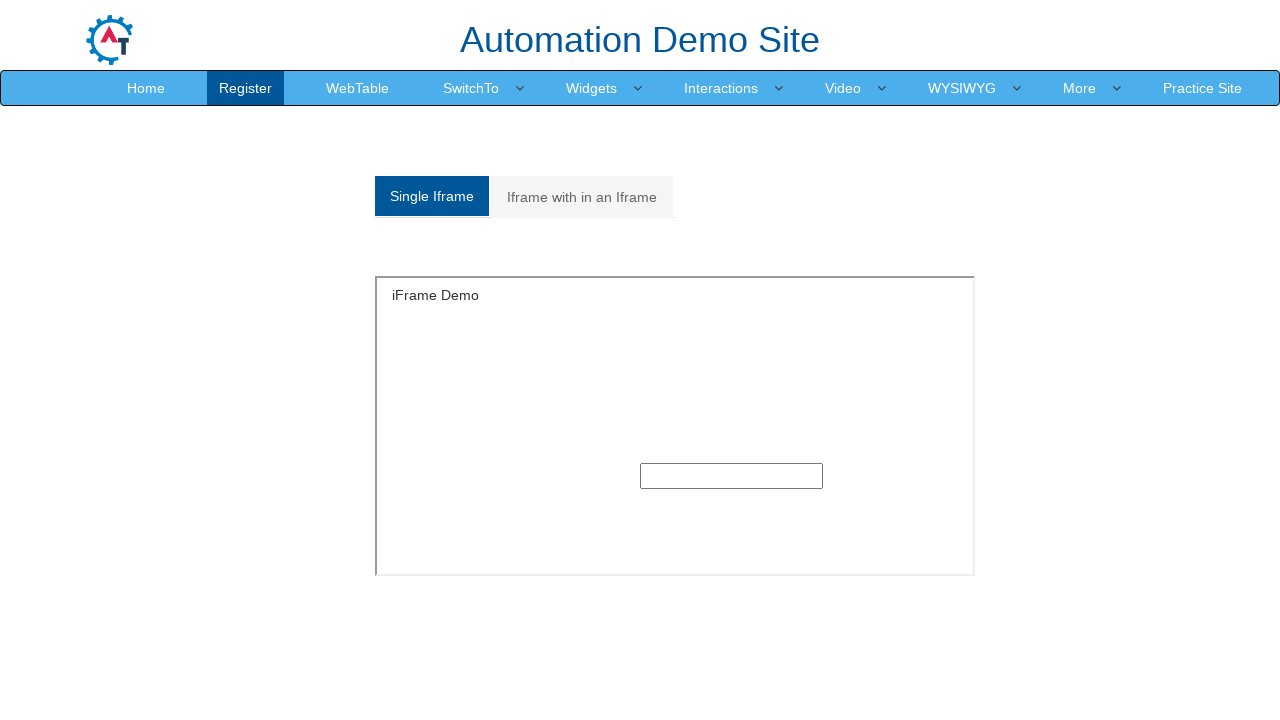

Filled text field in single frame with 'testing using java' on #singleframe >> internal:control=enter-frame >> xpath=//input[@type='text'][1]
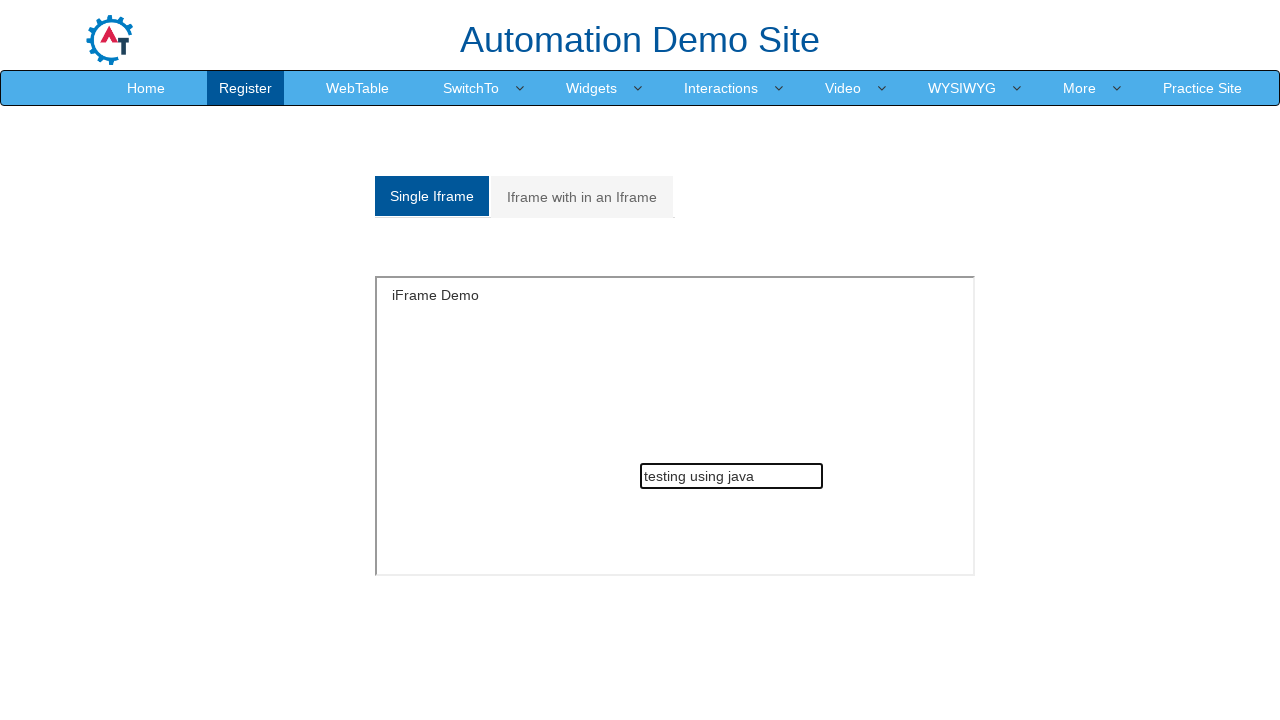

Waited 3 seconds for multiple frames tab to be ready
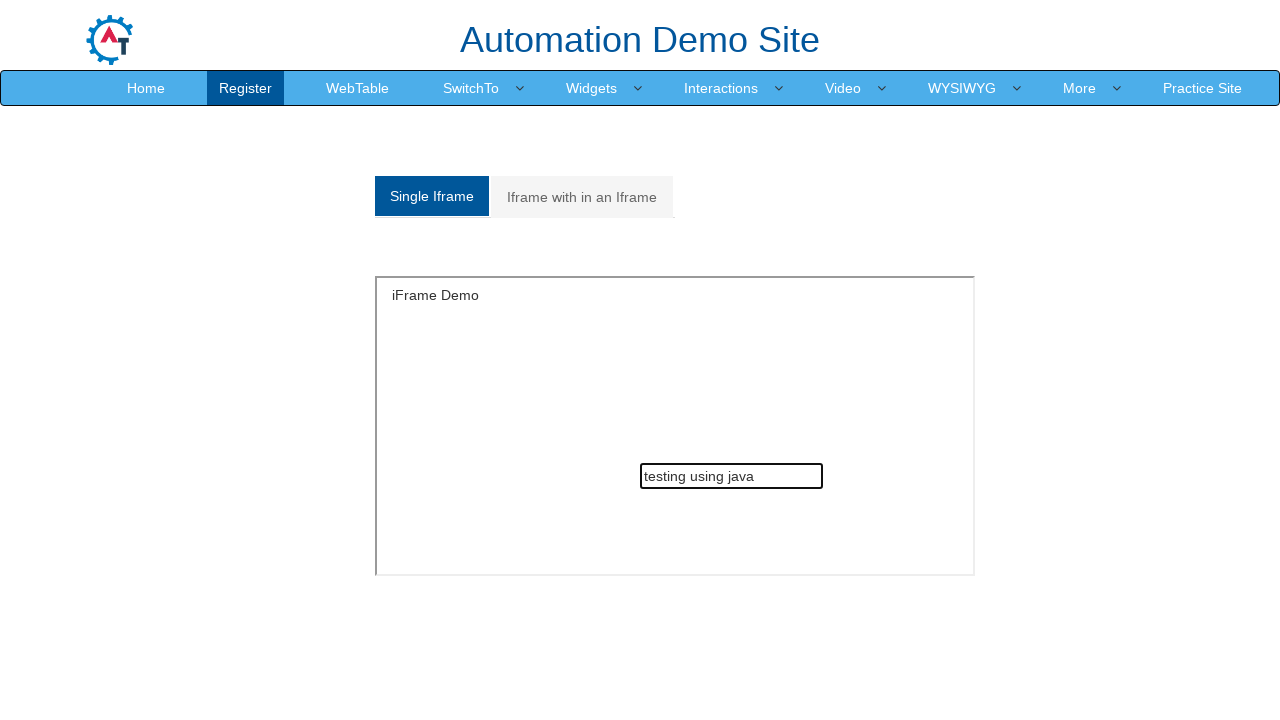

Clicked on 'Iframe with in an Iframe' tab at (582, 197) on xpath=//a[contains(text(),'Iframe with in an Iframe')]
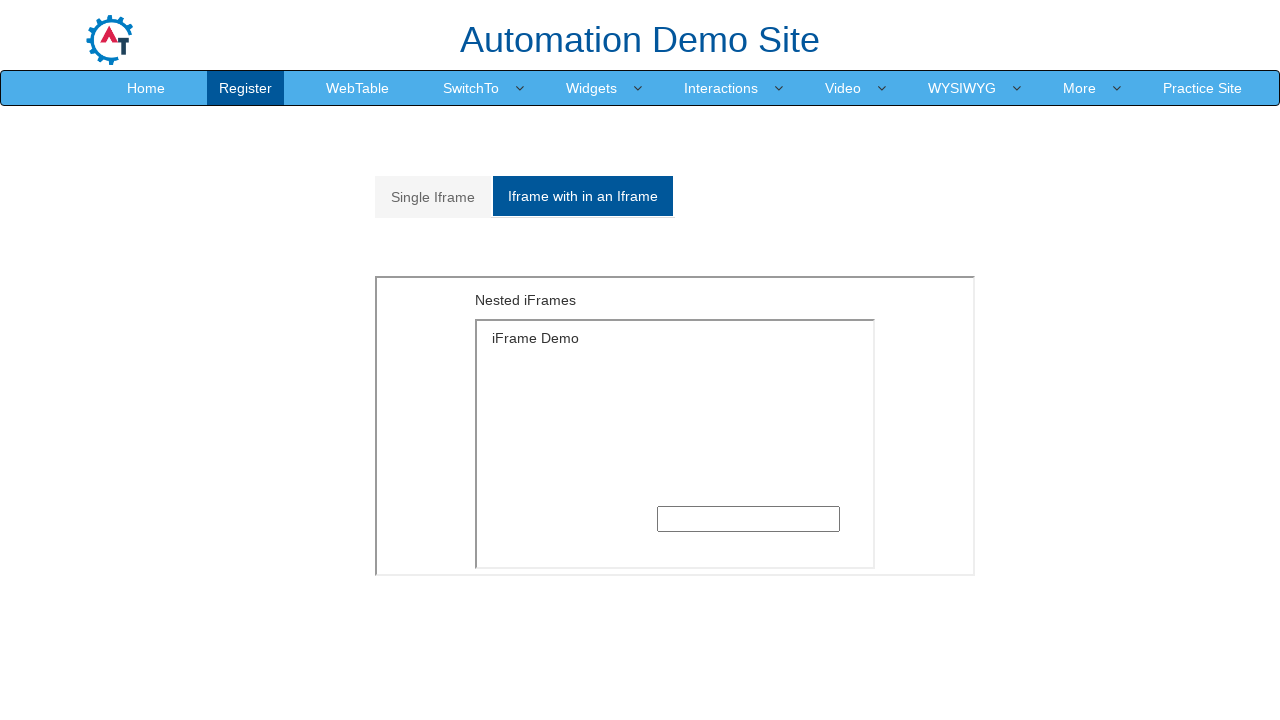

Located outer iframe with src 'MultipleFrames.html'
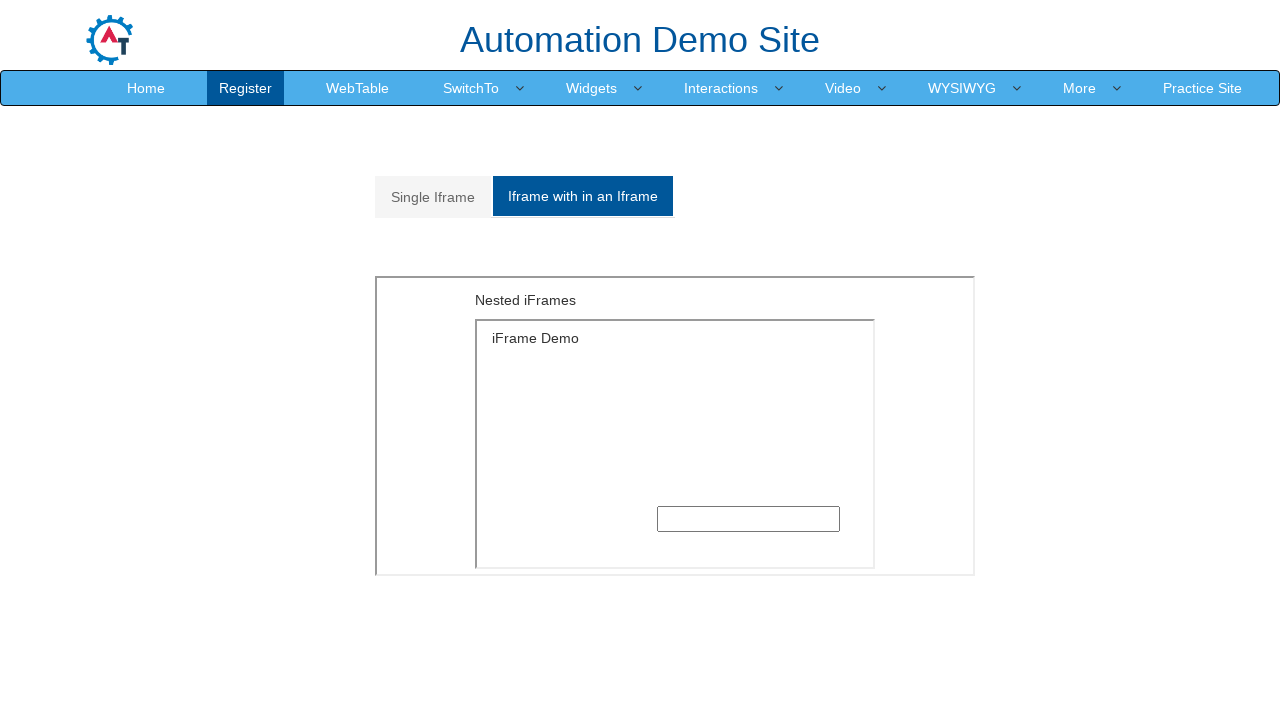

Located inner iframe with src 'SingleFrame.html' nested within outer frame
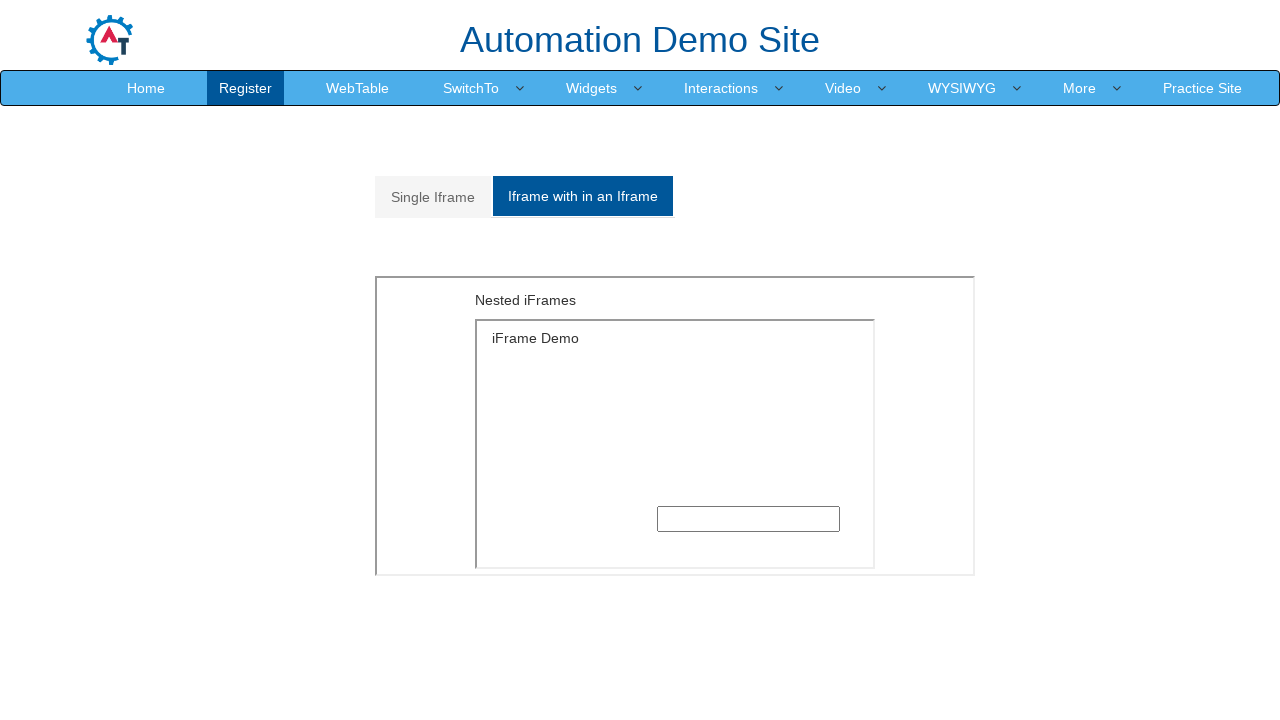

Filled text field in nested iframe with 'Done' on xpath=//iframe[@src='MultipleFrames.html'] >> internal:control=enter-frame >> xp
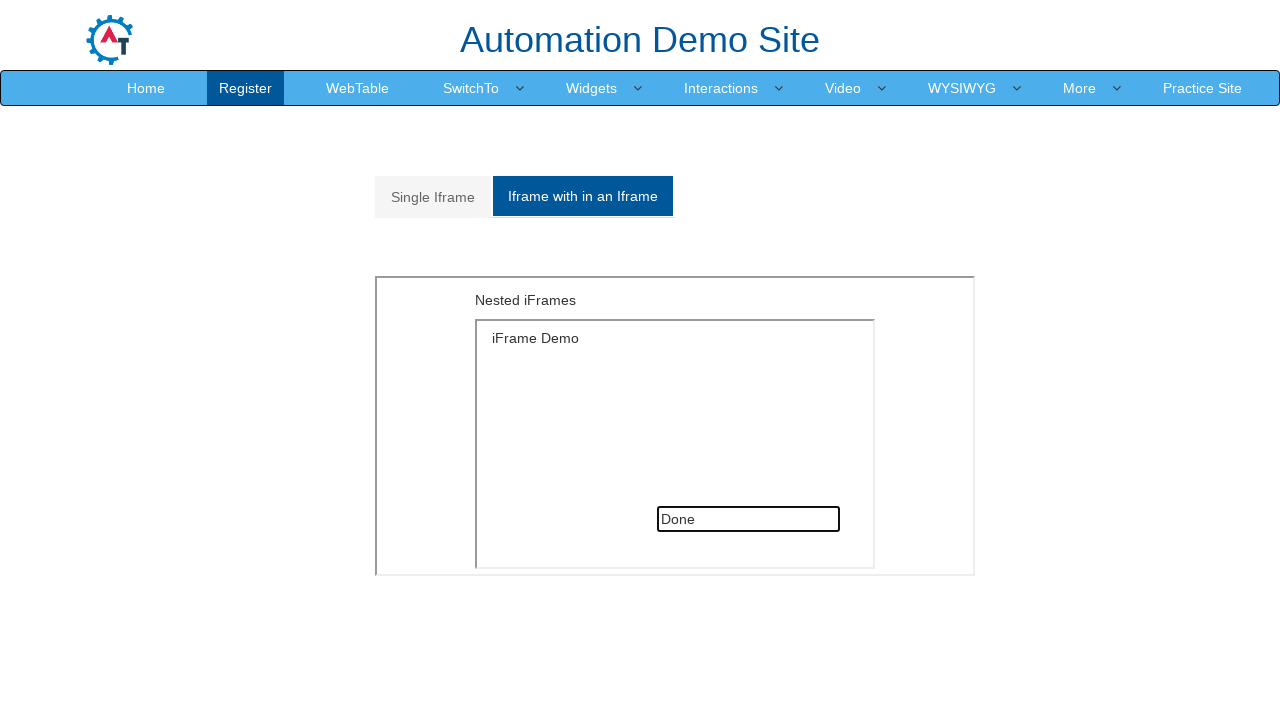

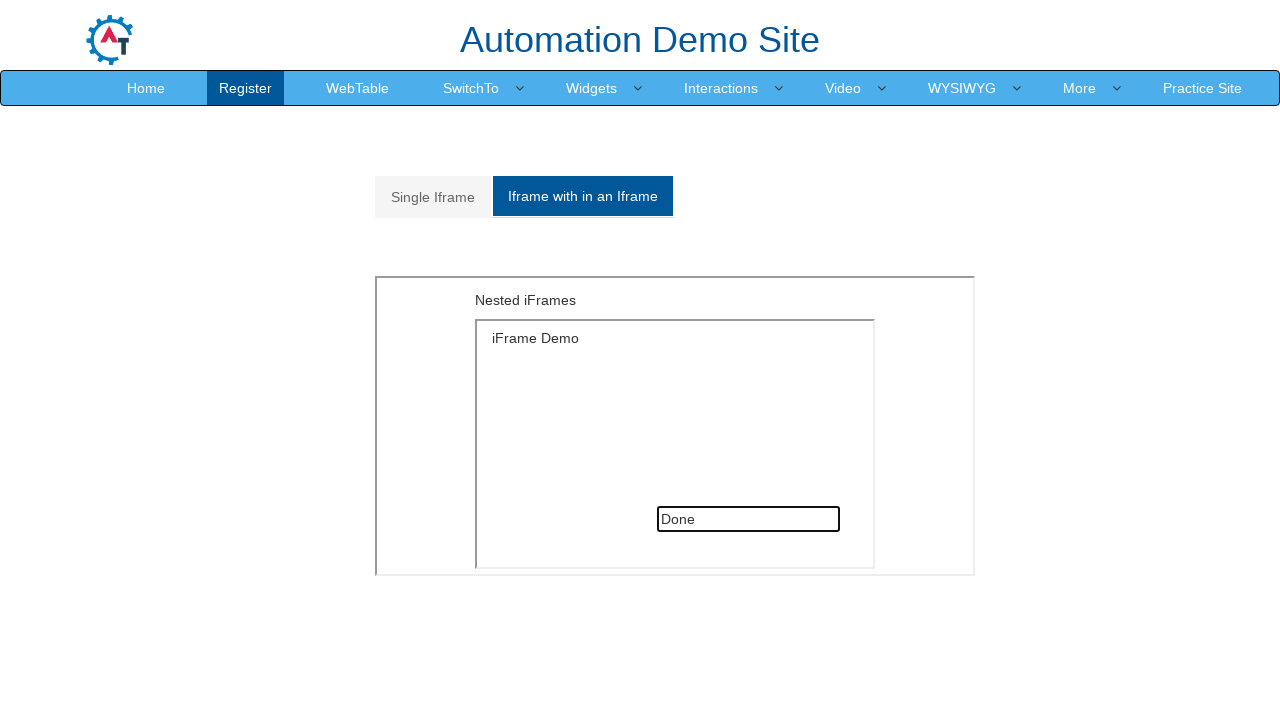